Navigates to the GCP Dot chart page and verifies that the chart visualization elements are loaded and accessible.

Starting URL: https://gcpdot.com/gcpchart.php

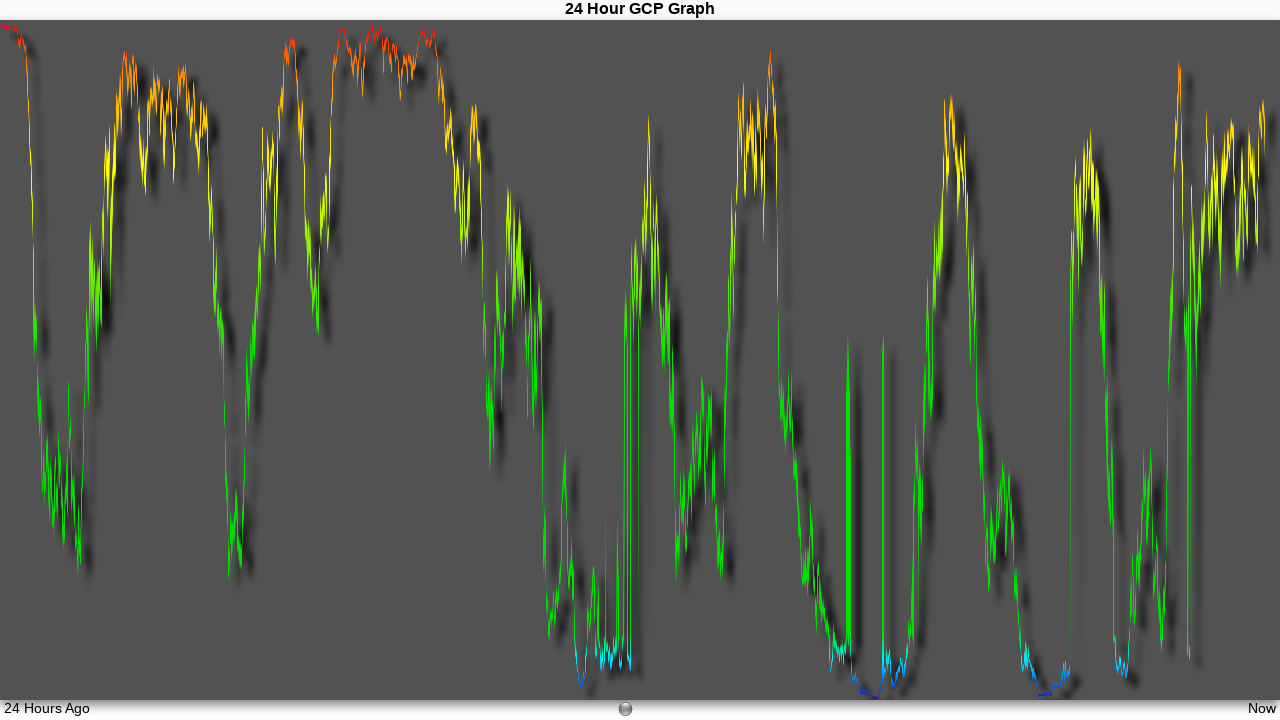

Page body loaded
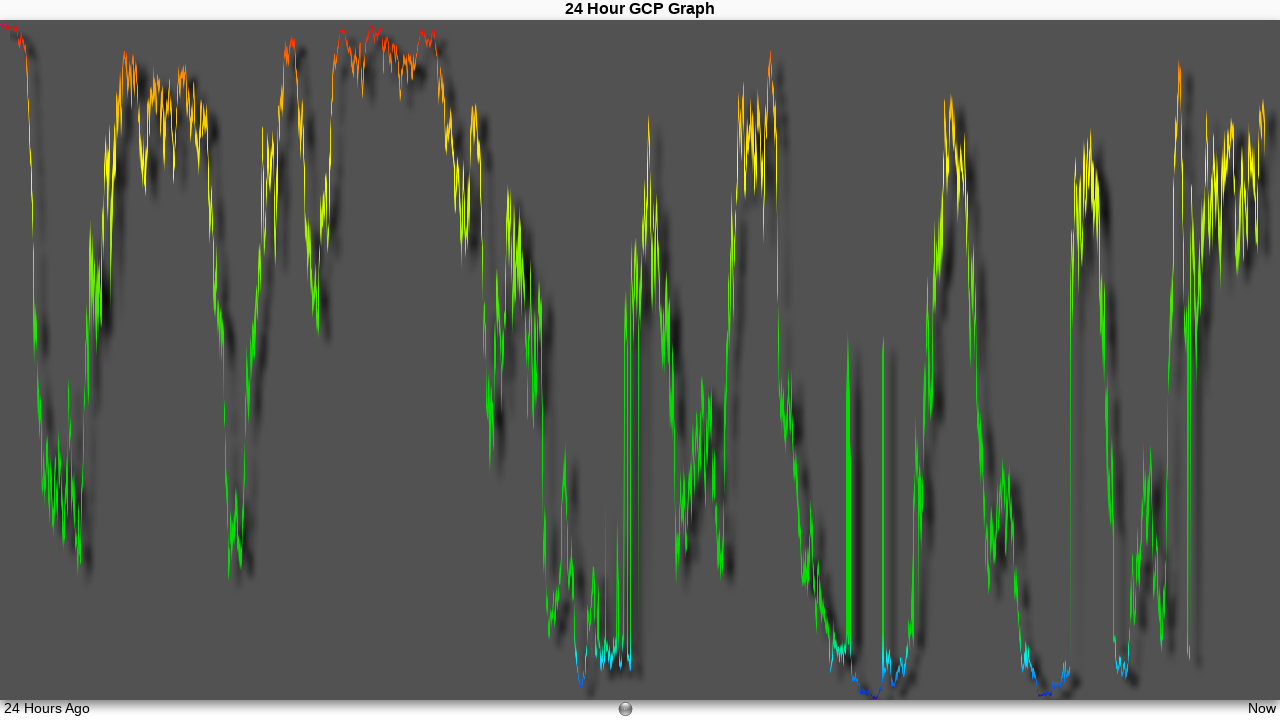

GCP chart shadow element loaded
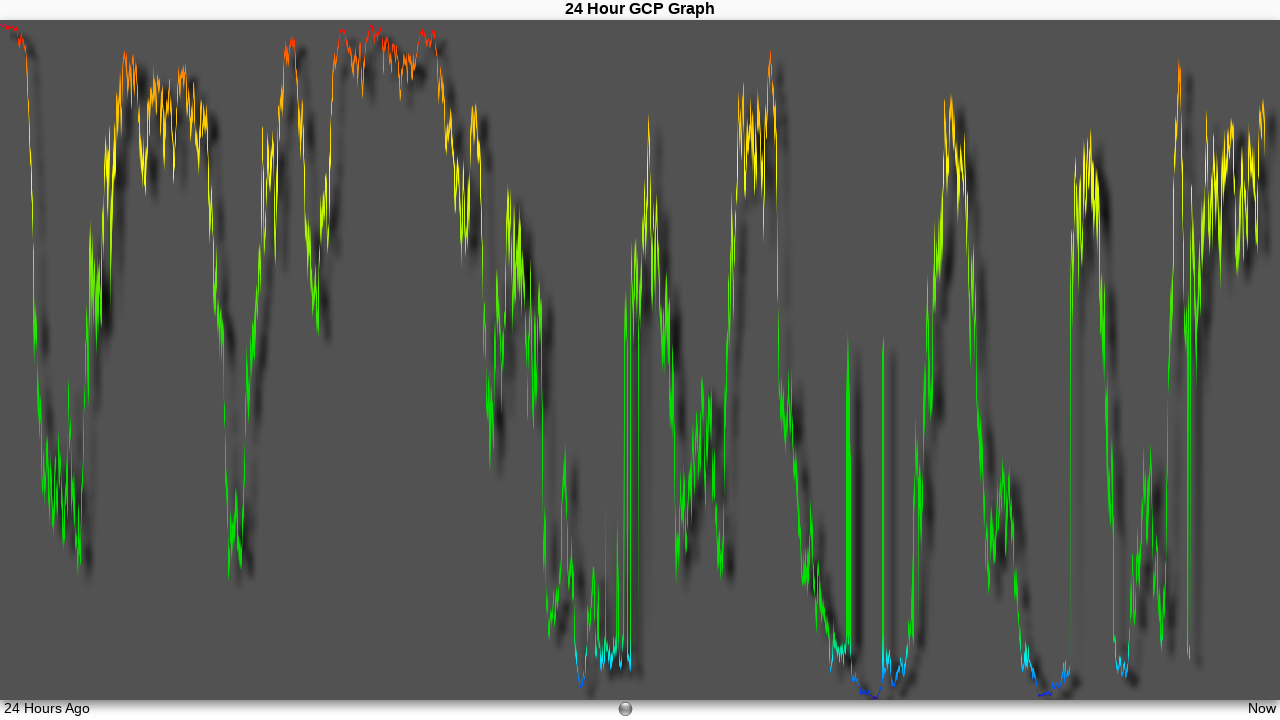

Chart div container attached to the DOM
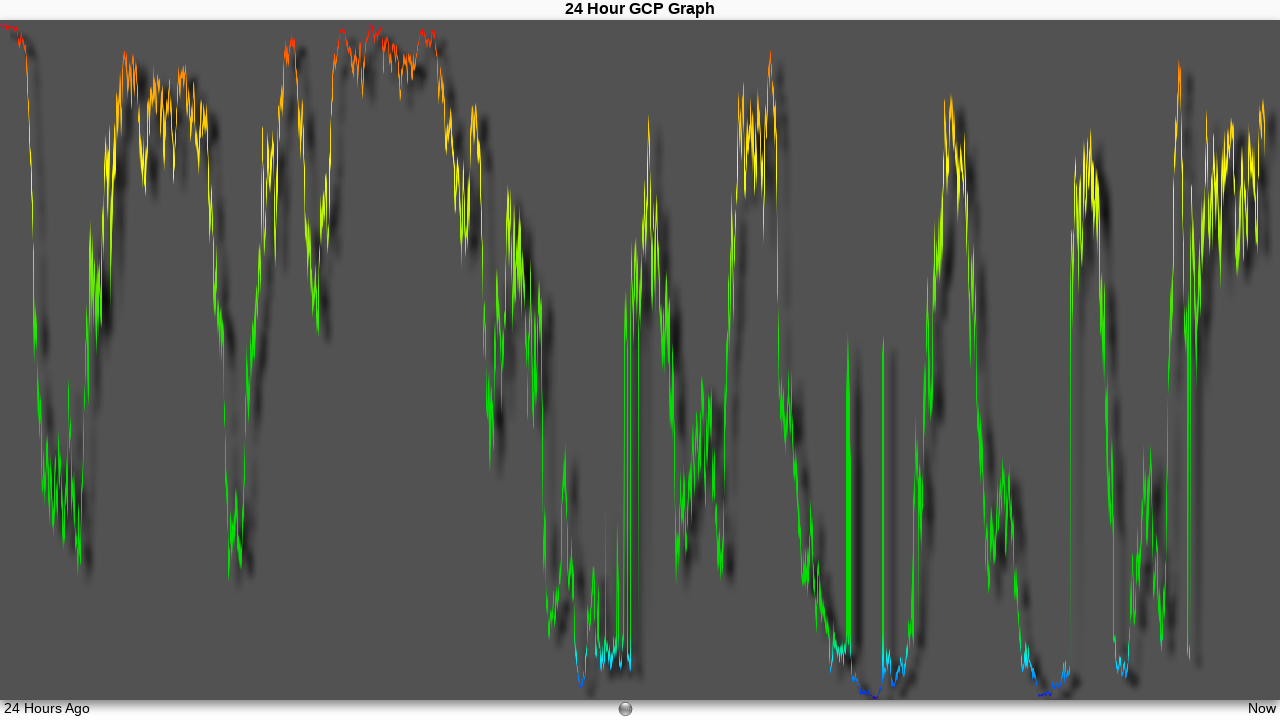

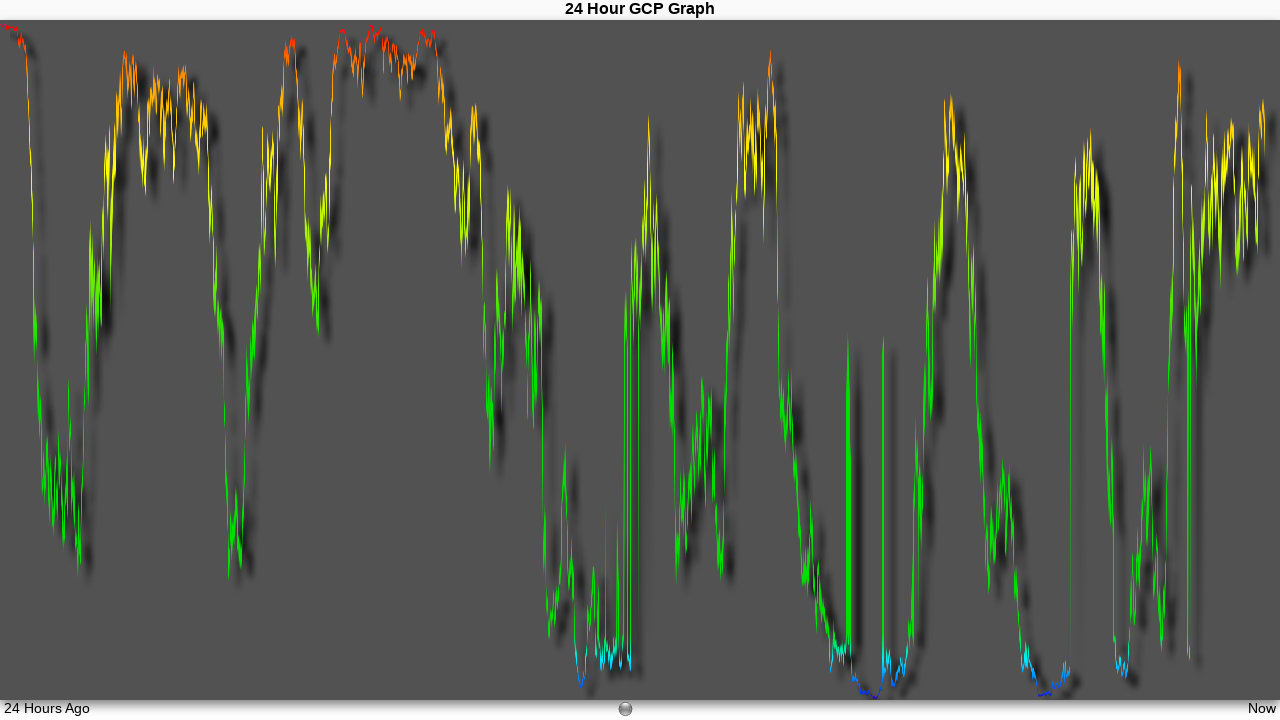